Tests the Typos page on the-internet.herokuapp.com by navigating to it and repeatedly refreshing until a specific typo text appears, verifying that the page sometimes displays typos.

Starting URL: https://the-internet.herokuapp.com/

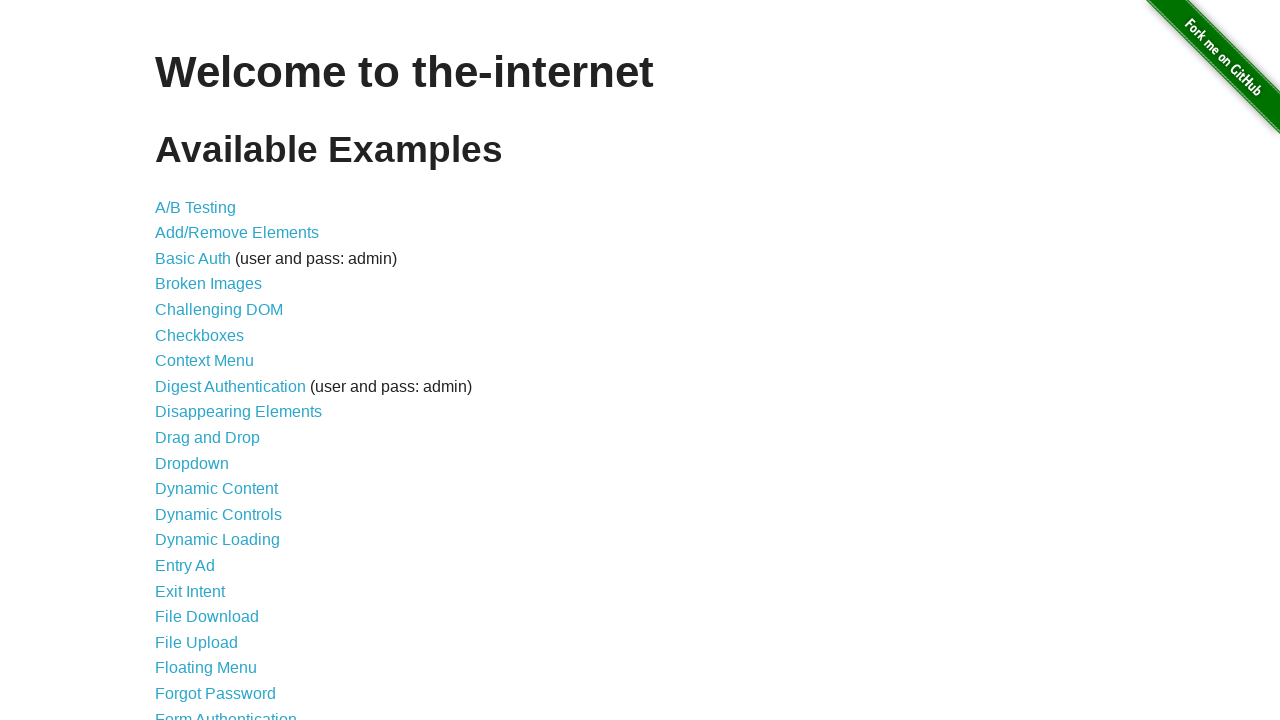

Clicked on the Typos link at (176, 625) on text=Typos
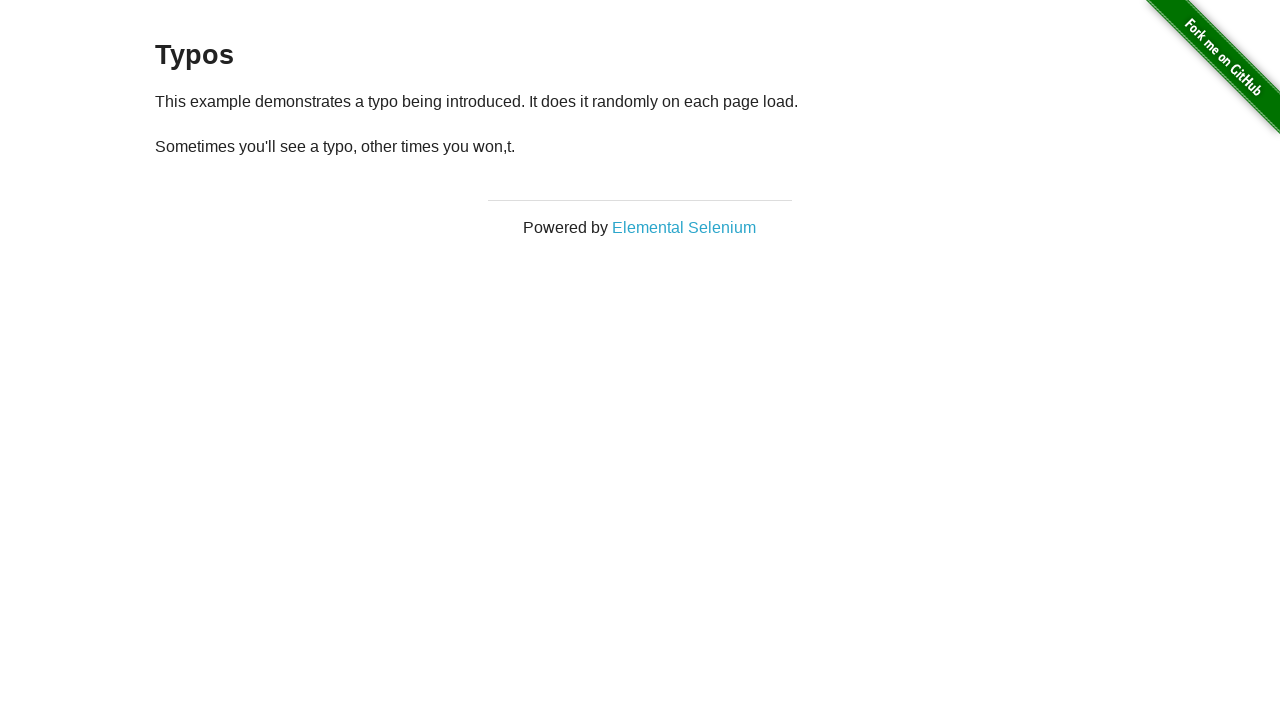

Typos page loaded and content selector appeared
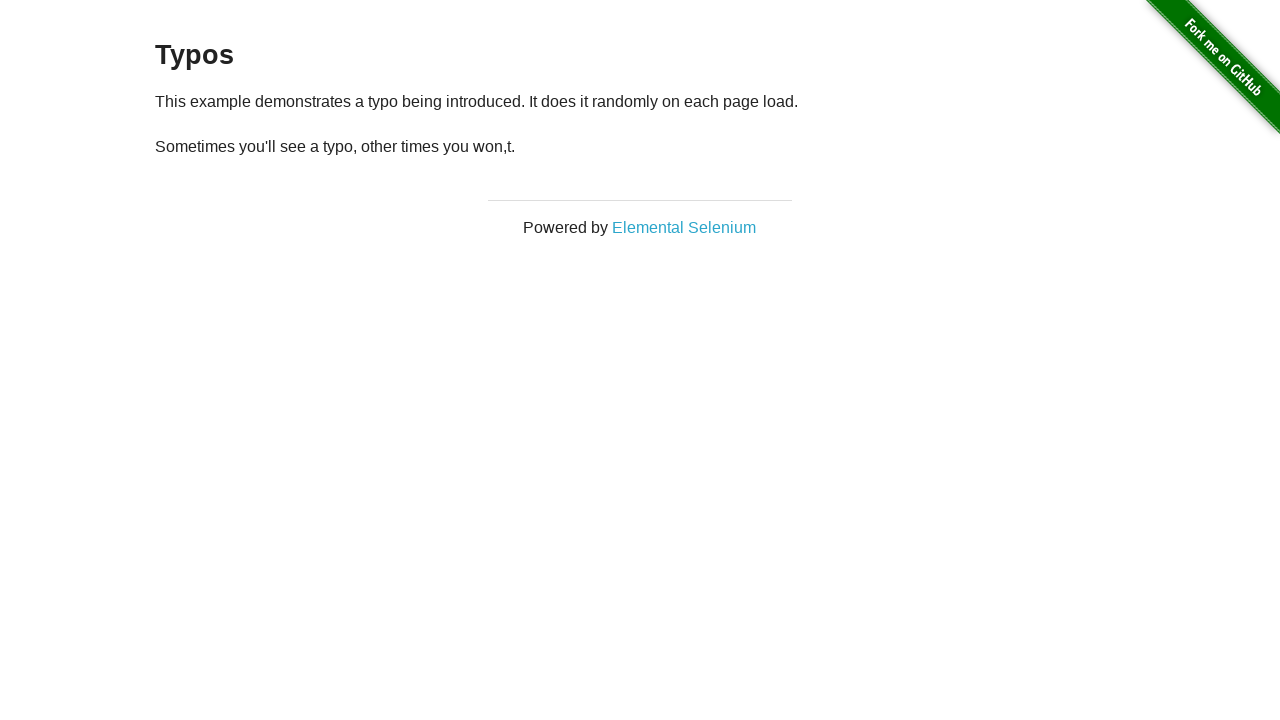

Retrieved paragraph text: '
  Sometimes you'll see a typo, other times you won,t.
'
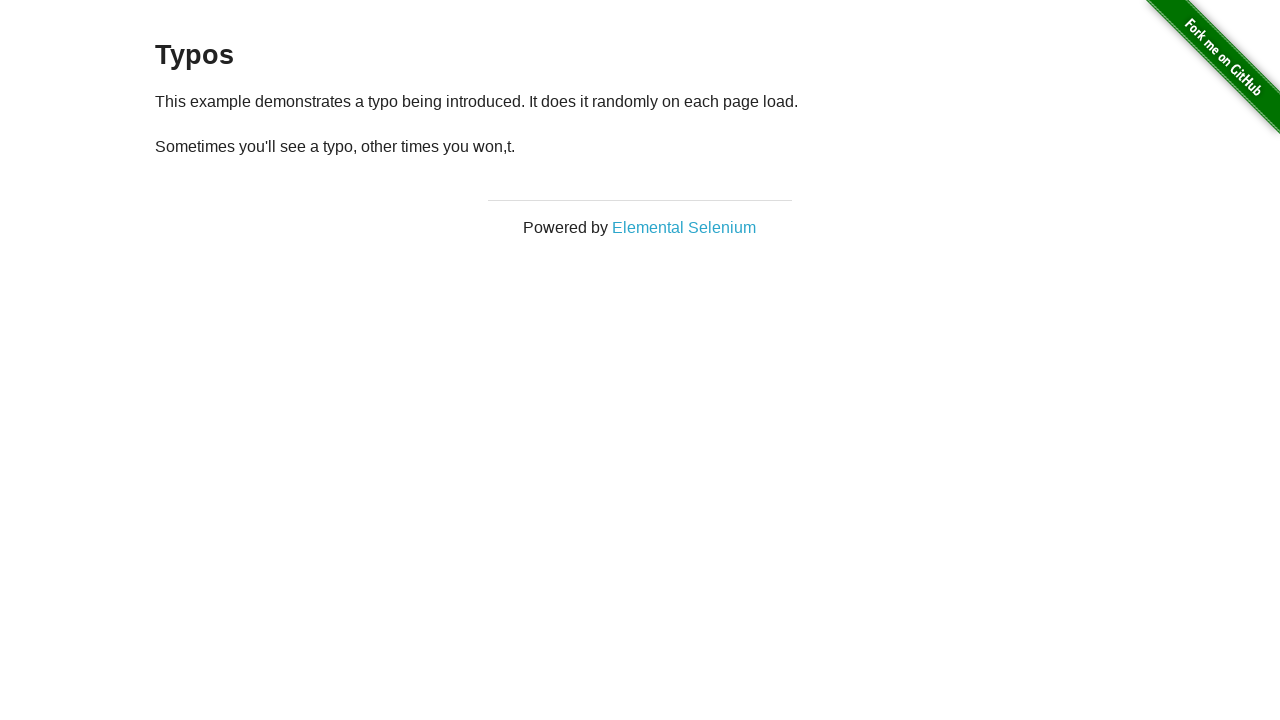

Reloaded page (attempt 1/10)
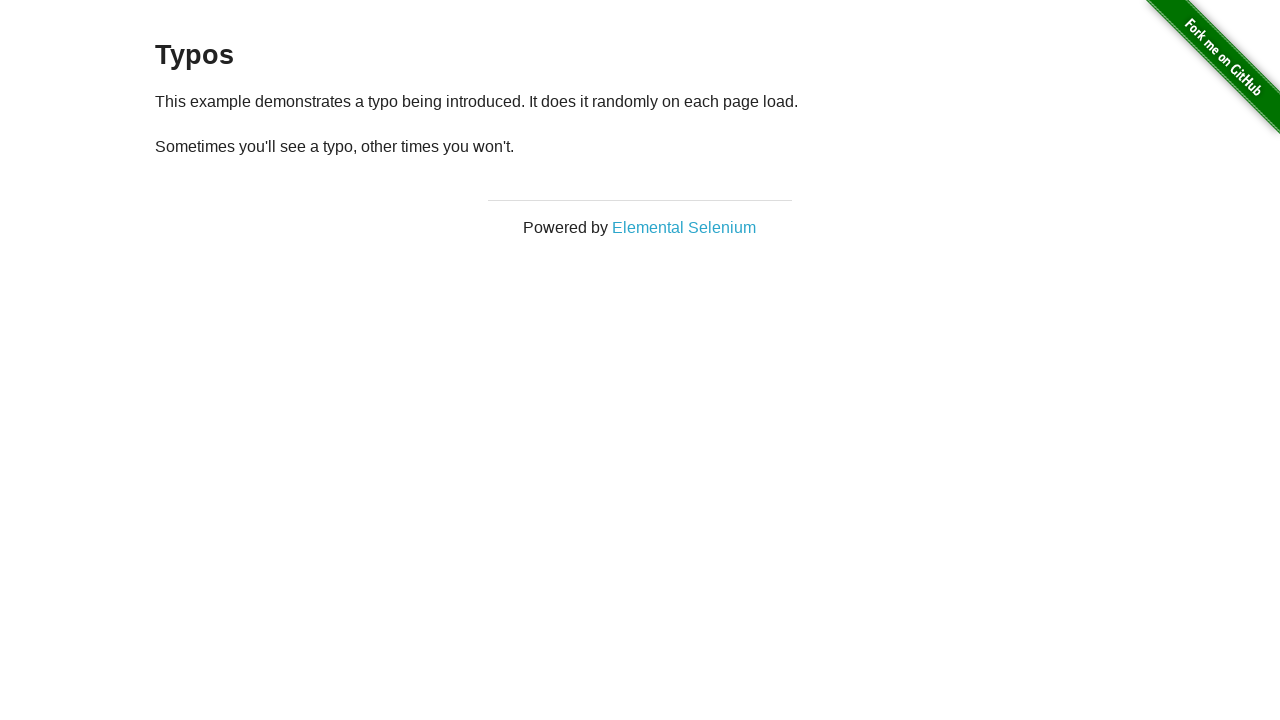

Waited for paragraph selector after reload
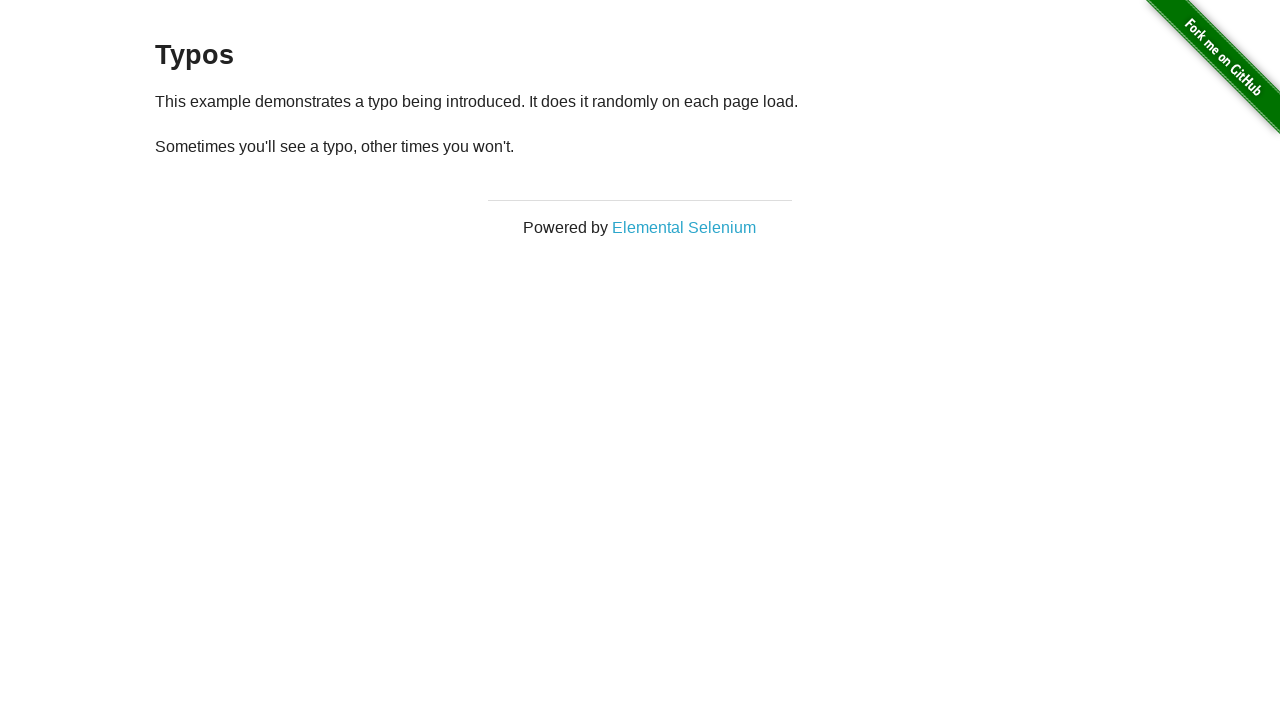

Retrieved updated paragraph text: '
  Sometimes you'll see a typo, other times you won't.
'
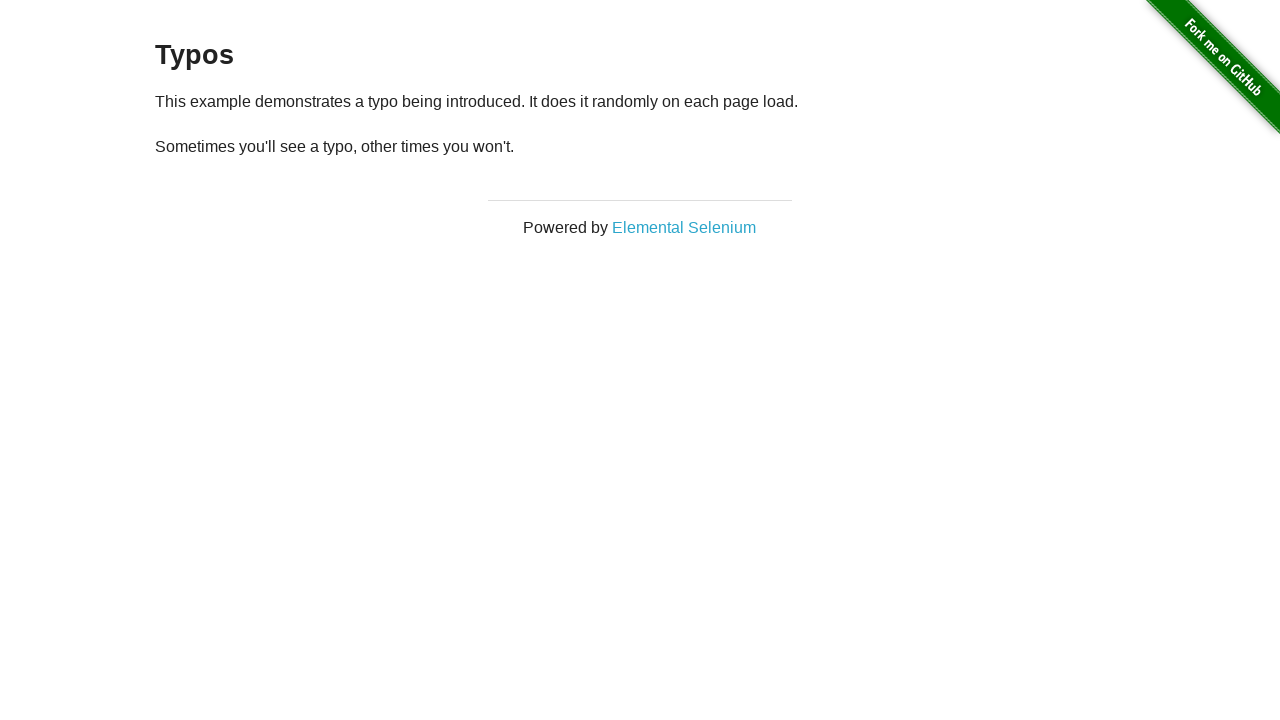

Reloaded page (attempt 2/10)
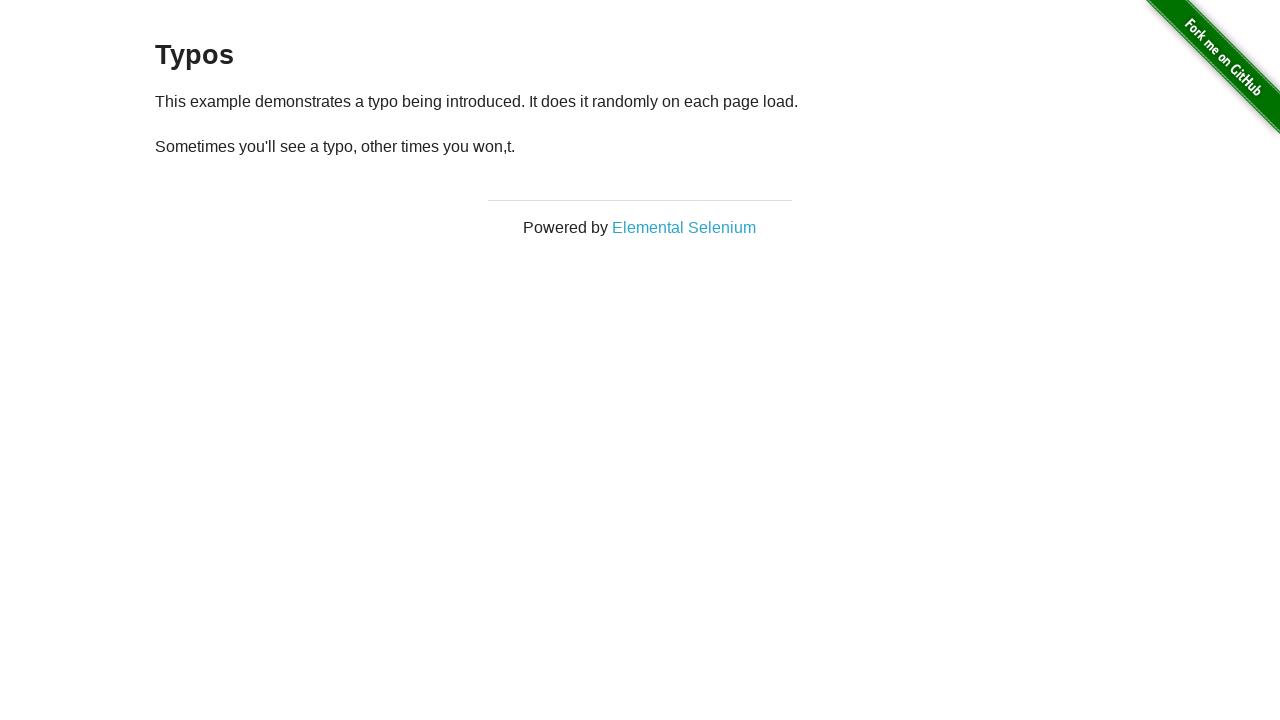

Waited for paragraph selector after reload
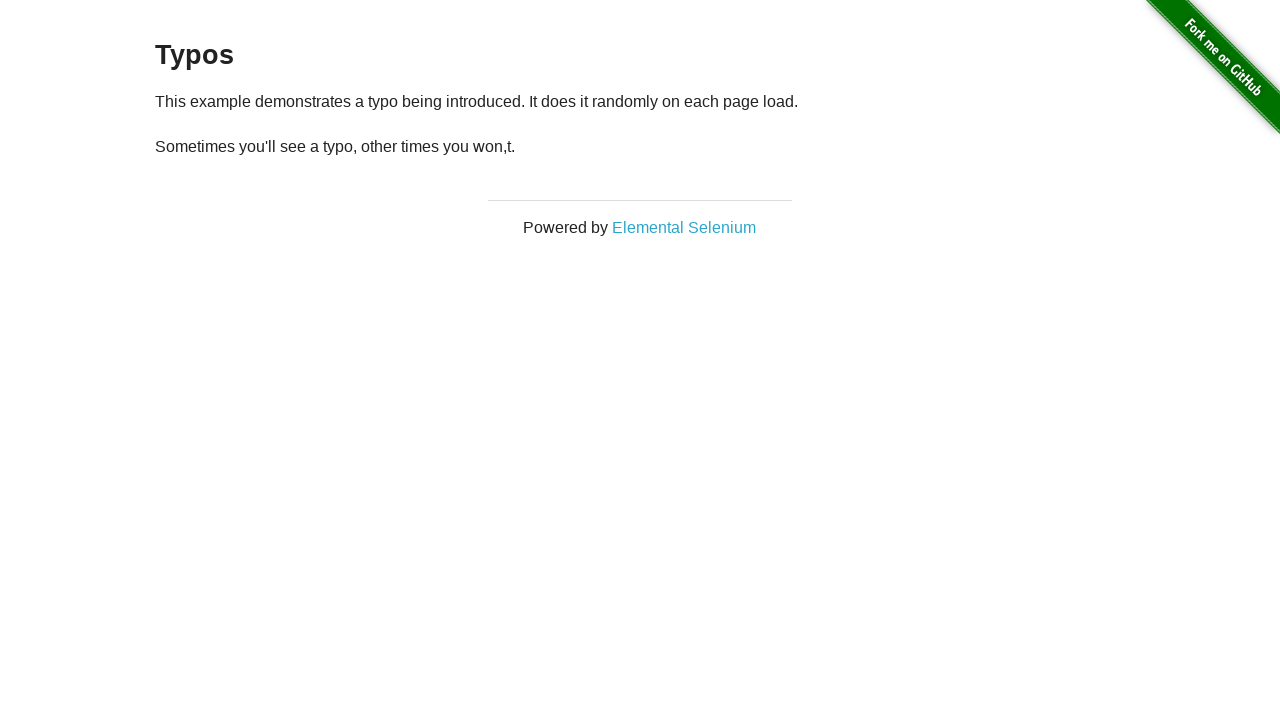

Retrieved updated paragraph text: '
  Sometimes you'll see a typo, other times you won,t.
'
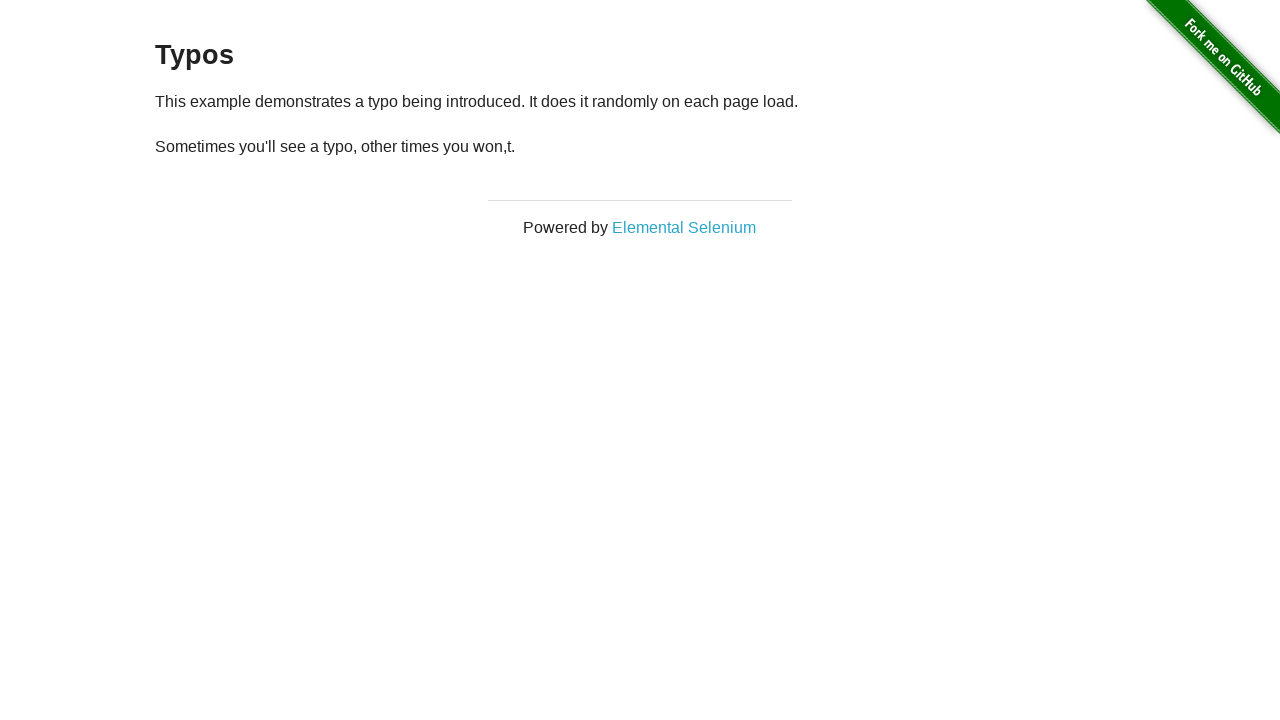

Reloaded page (attempt 3/10)
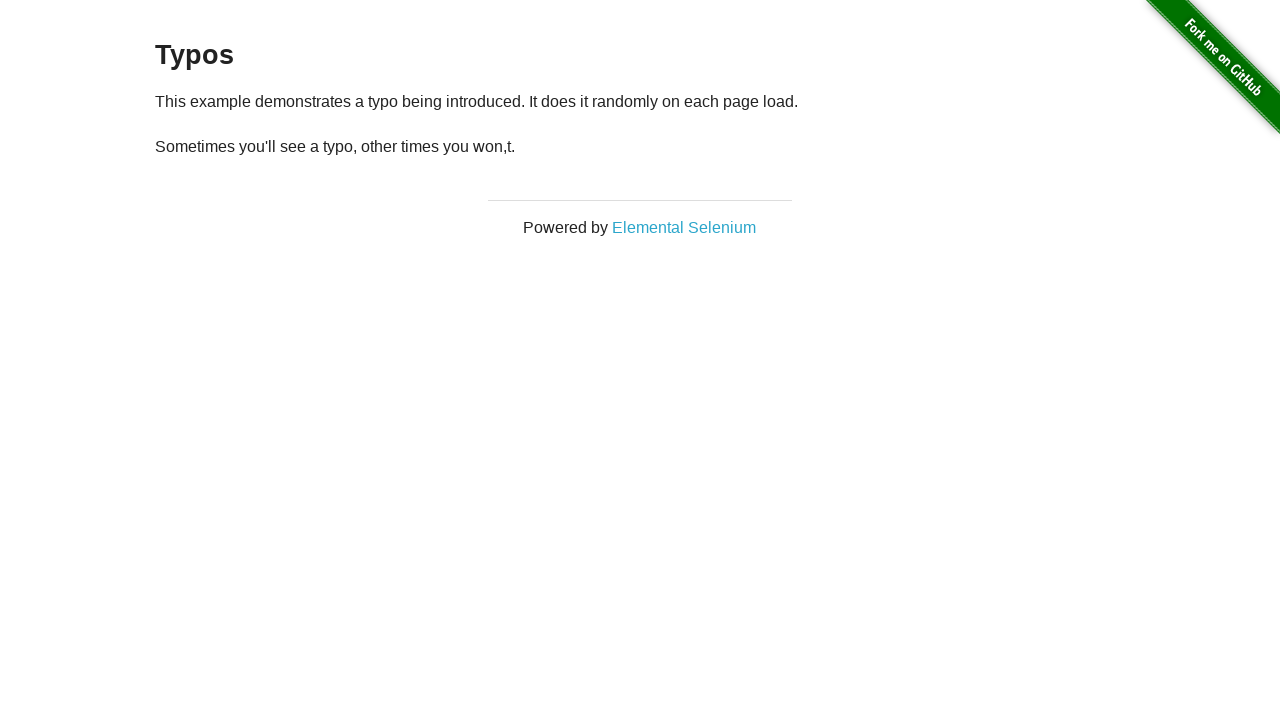

Waited for paragraph selector after reload
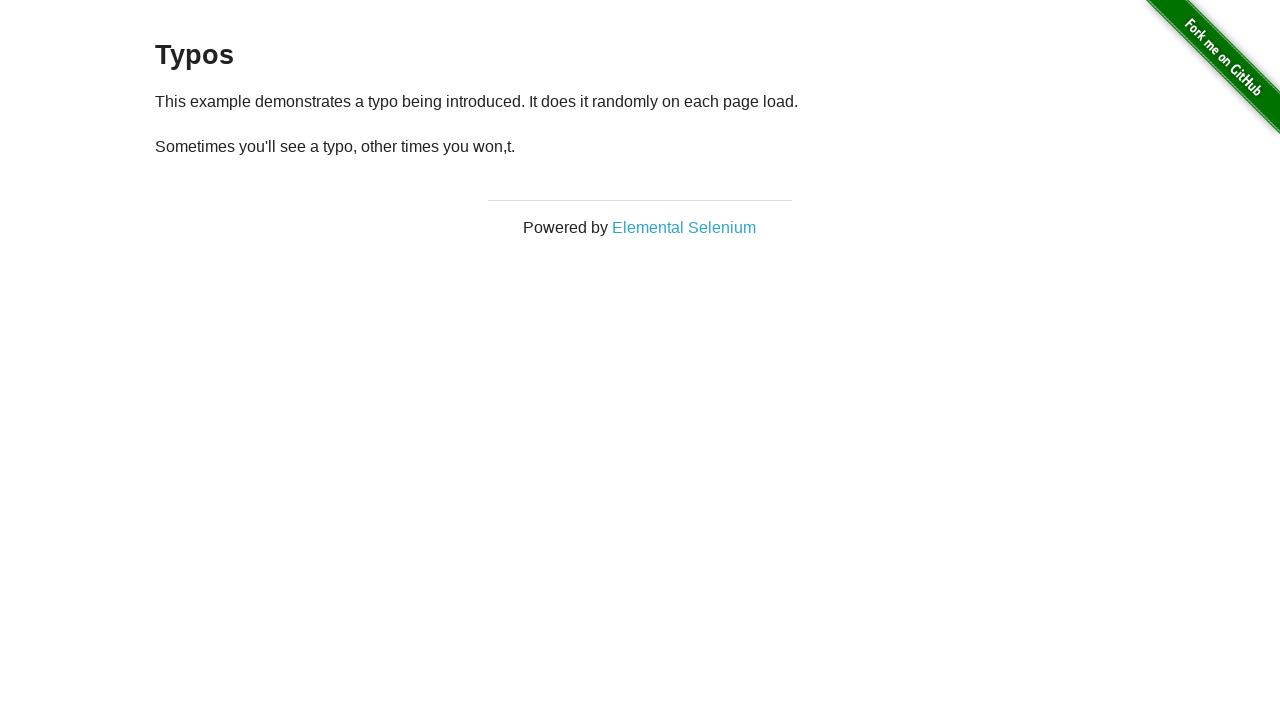

Retrieved updated paragraph text: '
  Sometimes you'll see a typo, other times you won,t.
'
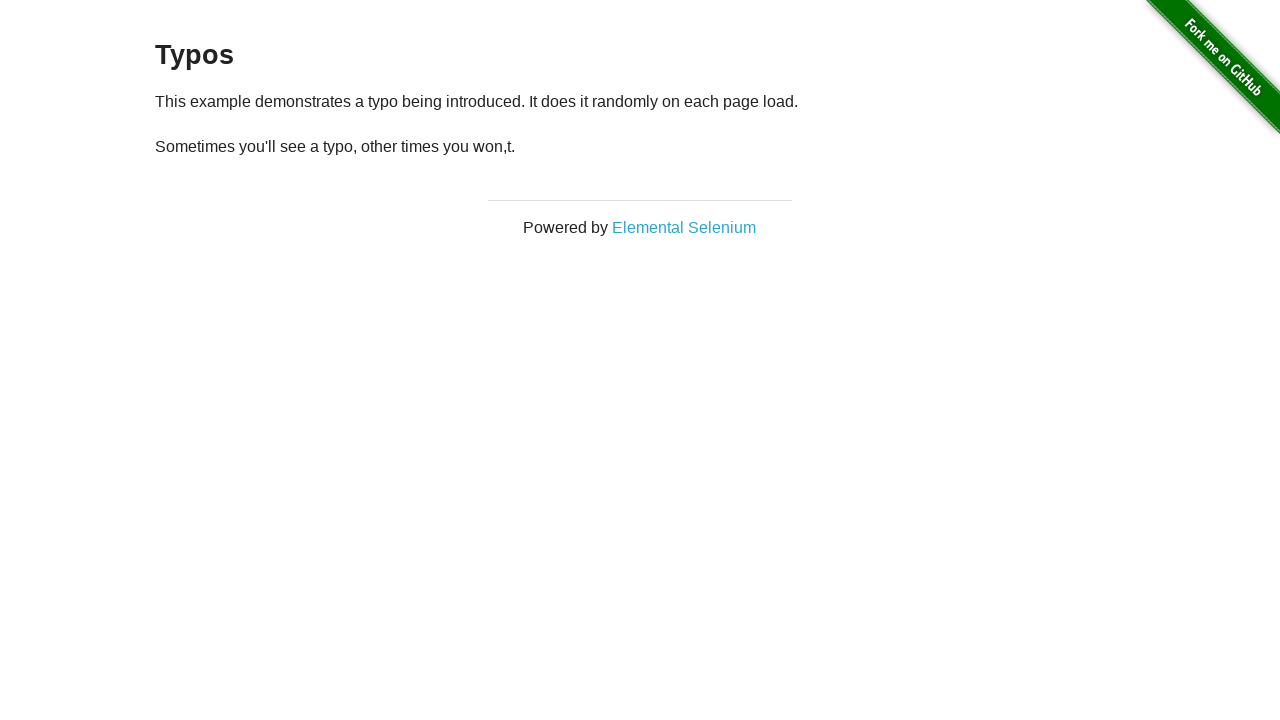

Reloaded page (attempt 4/10)
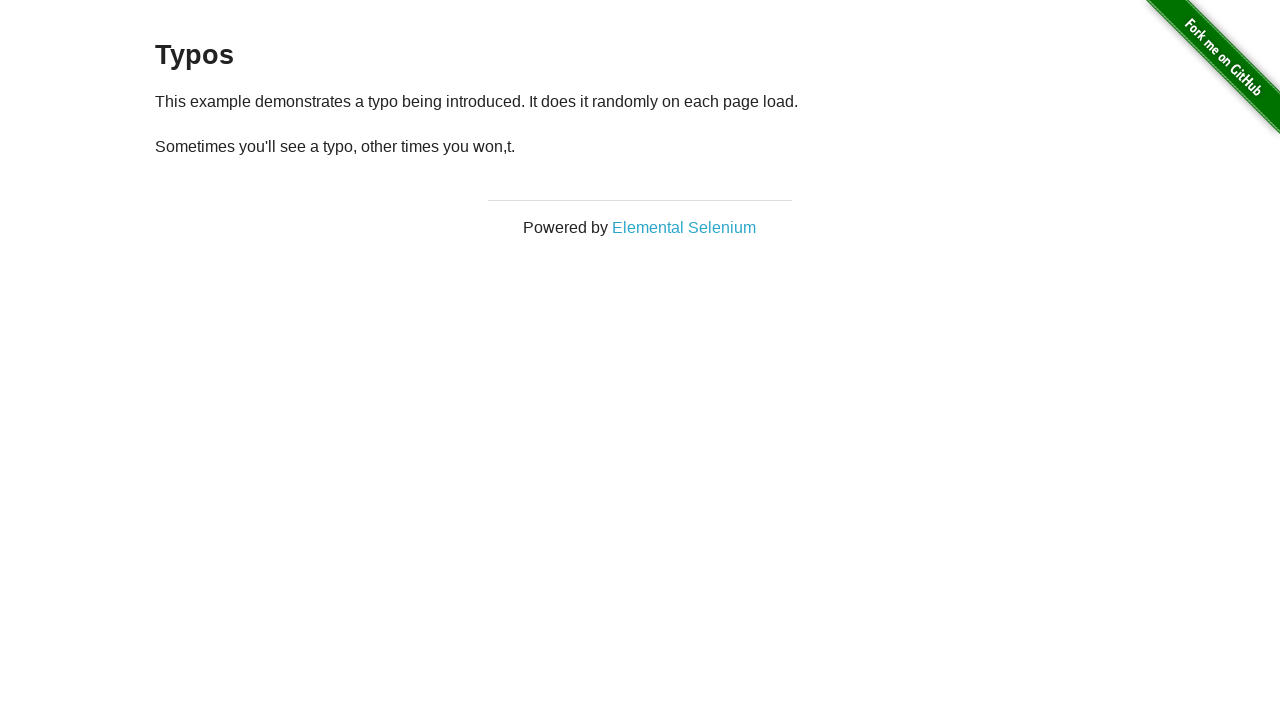

Waited for paragraph selector after reload
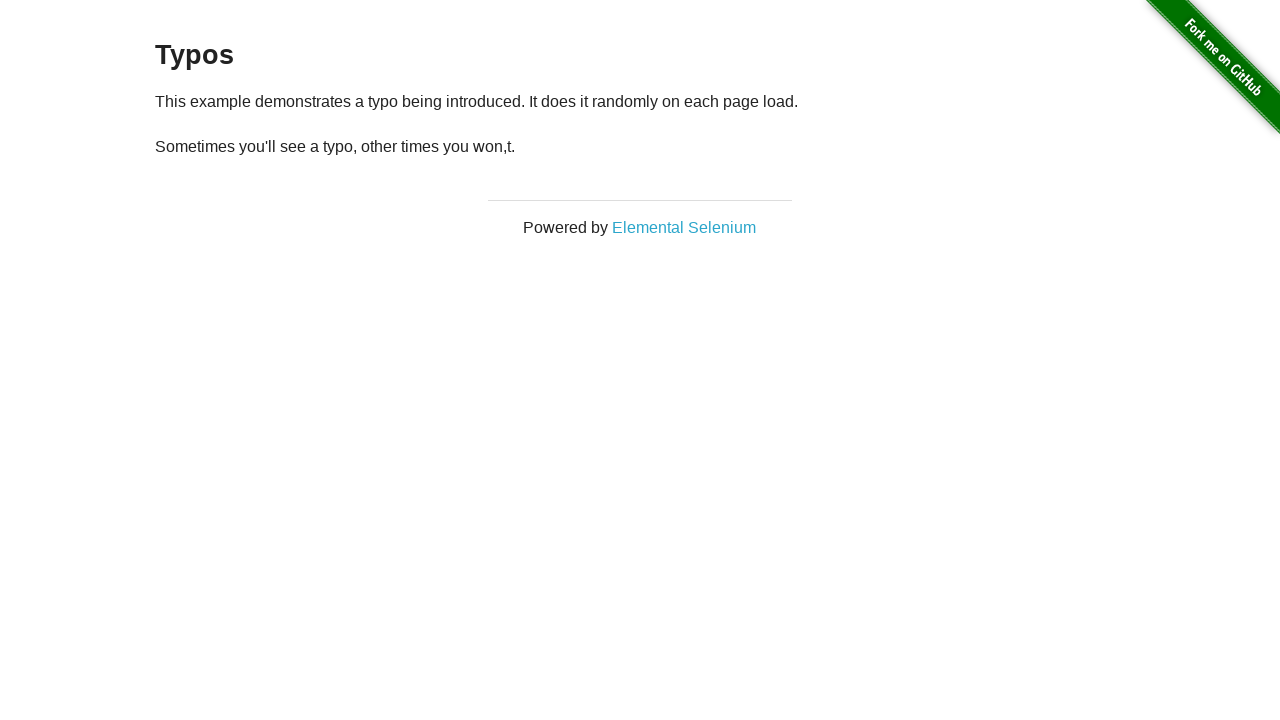

Retrieved updated paragraph text: '
  Sometimes you'll see a typo, other times you won,t.
'
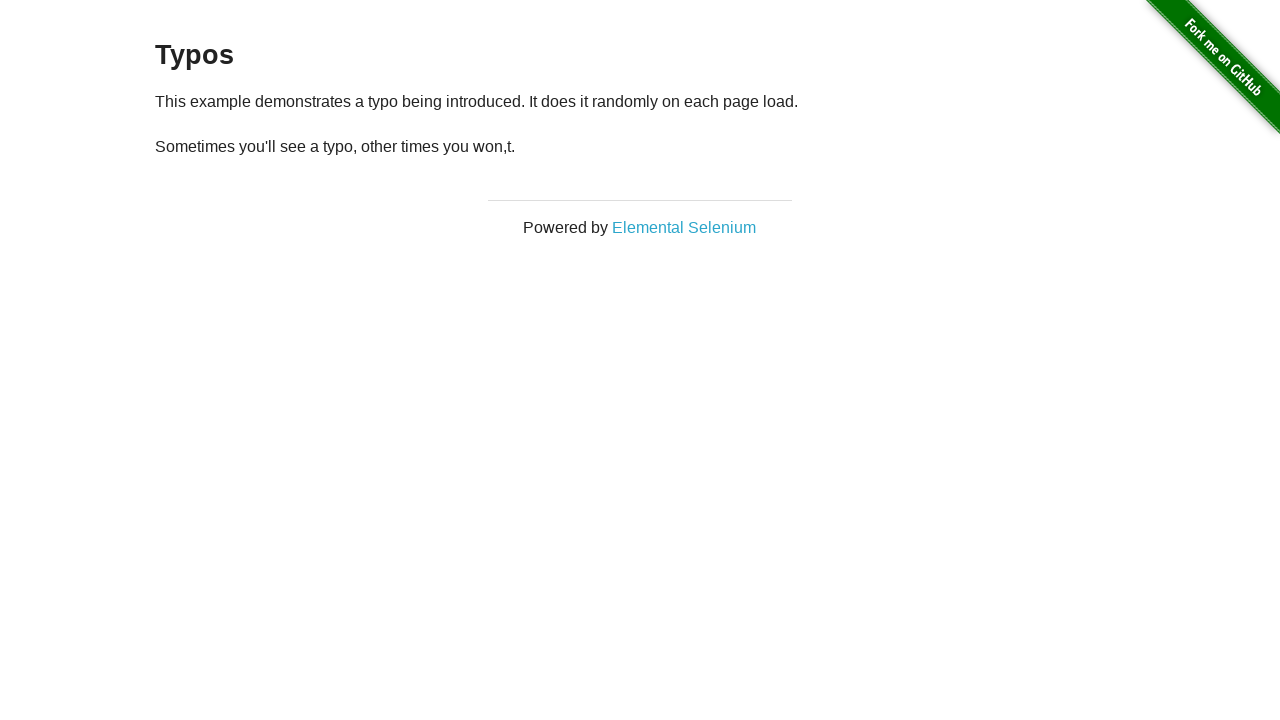

Reloaded page (attempt 5/10)
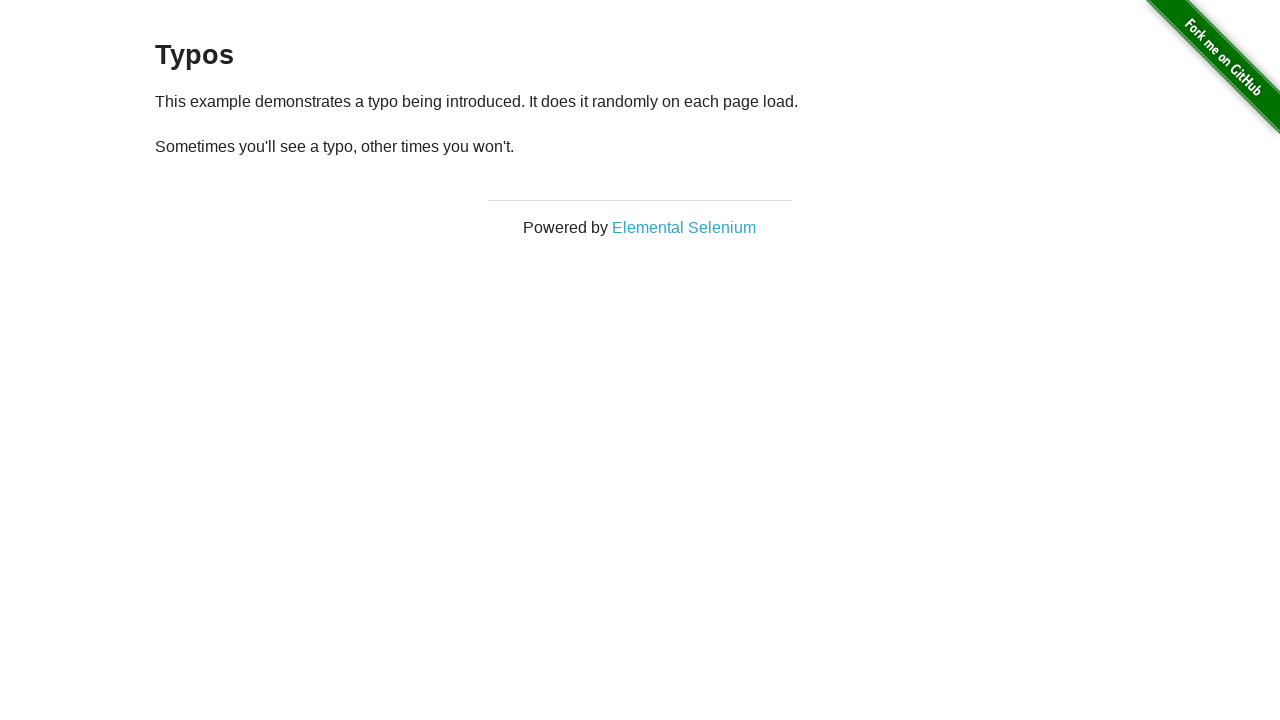

Waited for paragraph selector after reload
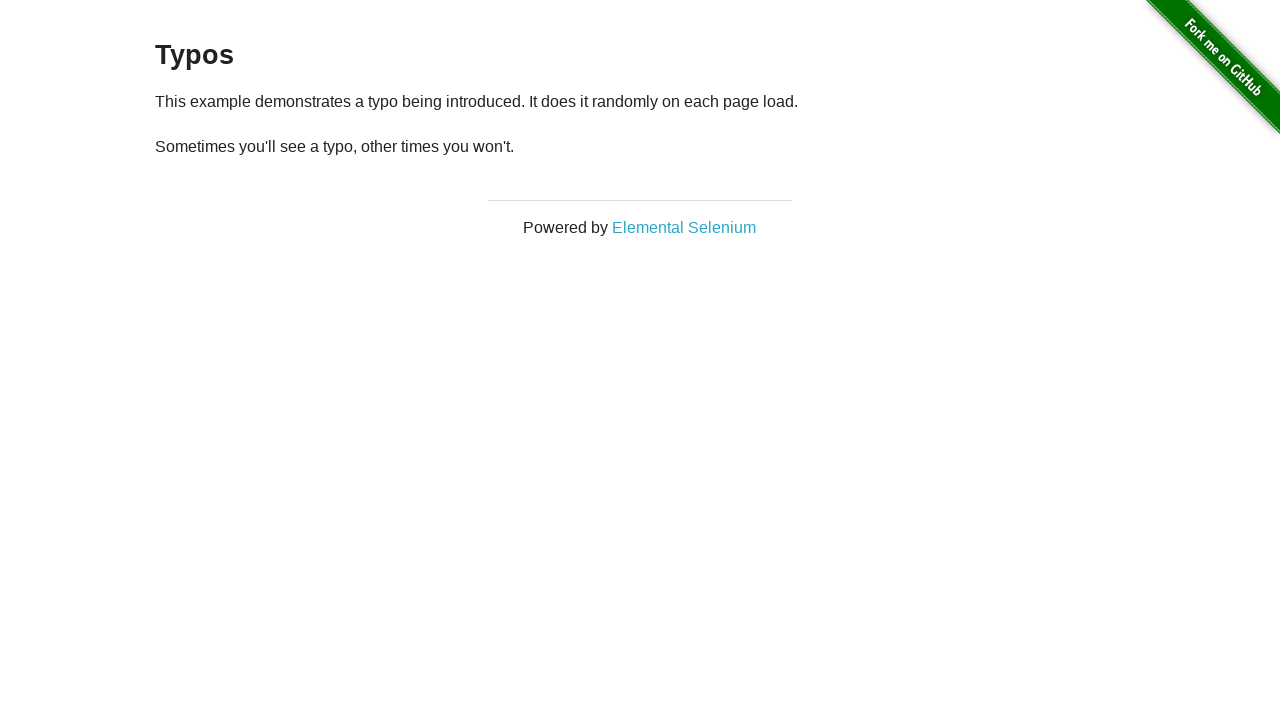

Retrieved updated paragraph text: '
  Sometimes you'll see a typo, other times you won't.
'
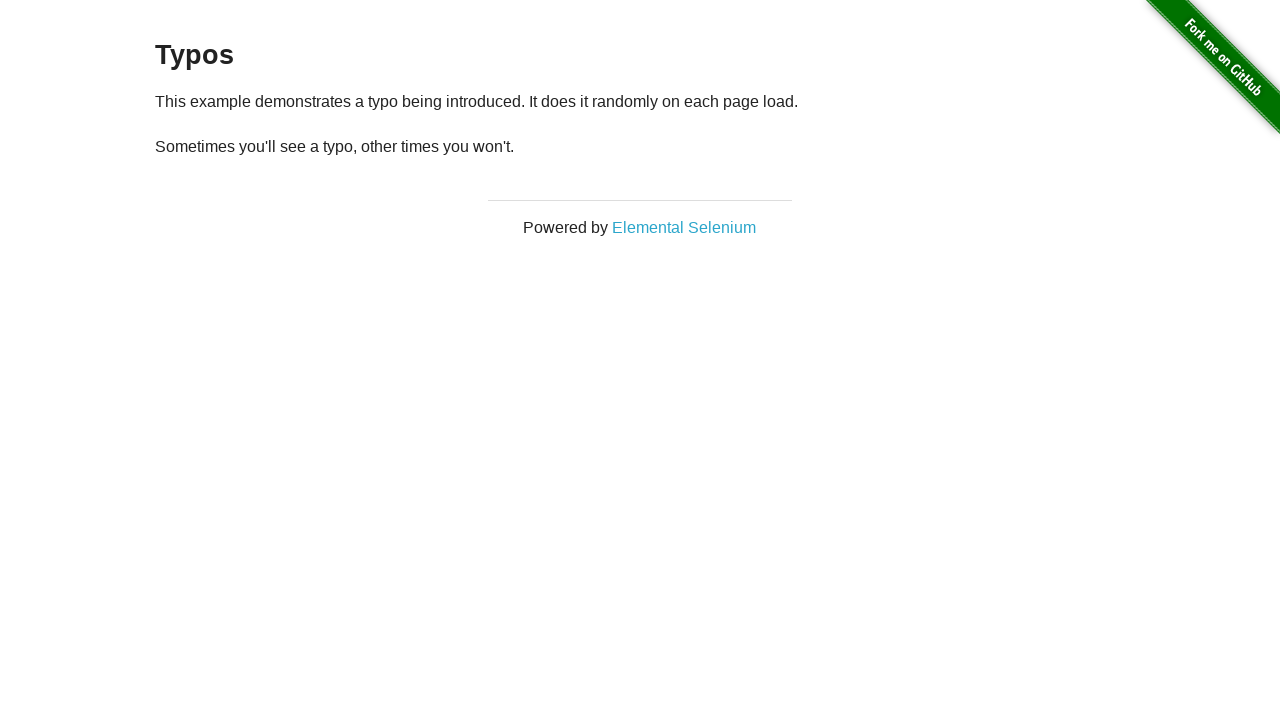

Reloaded page (attempt 6/10)
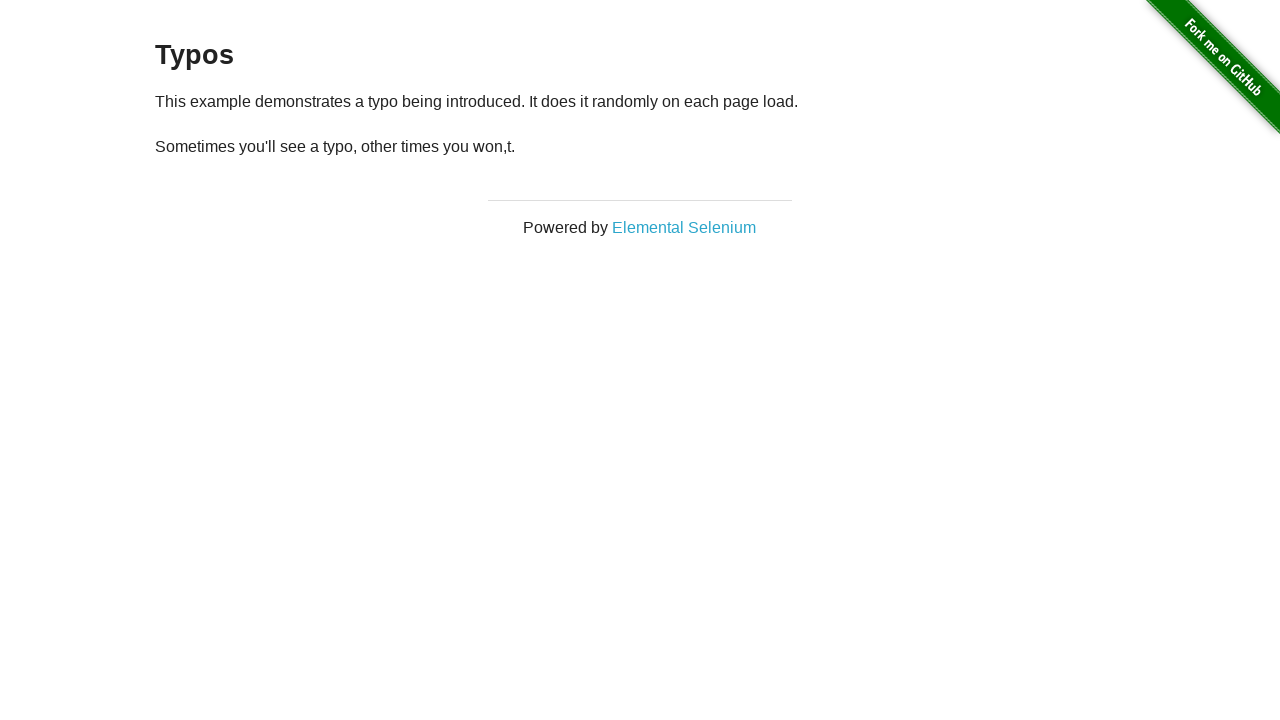

Waited for paragraph selector after reload
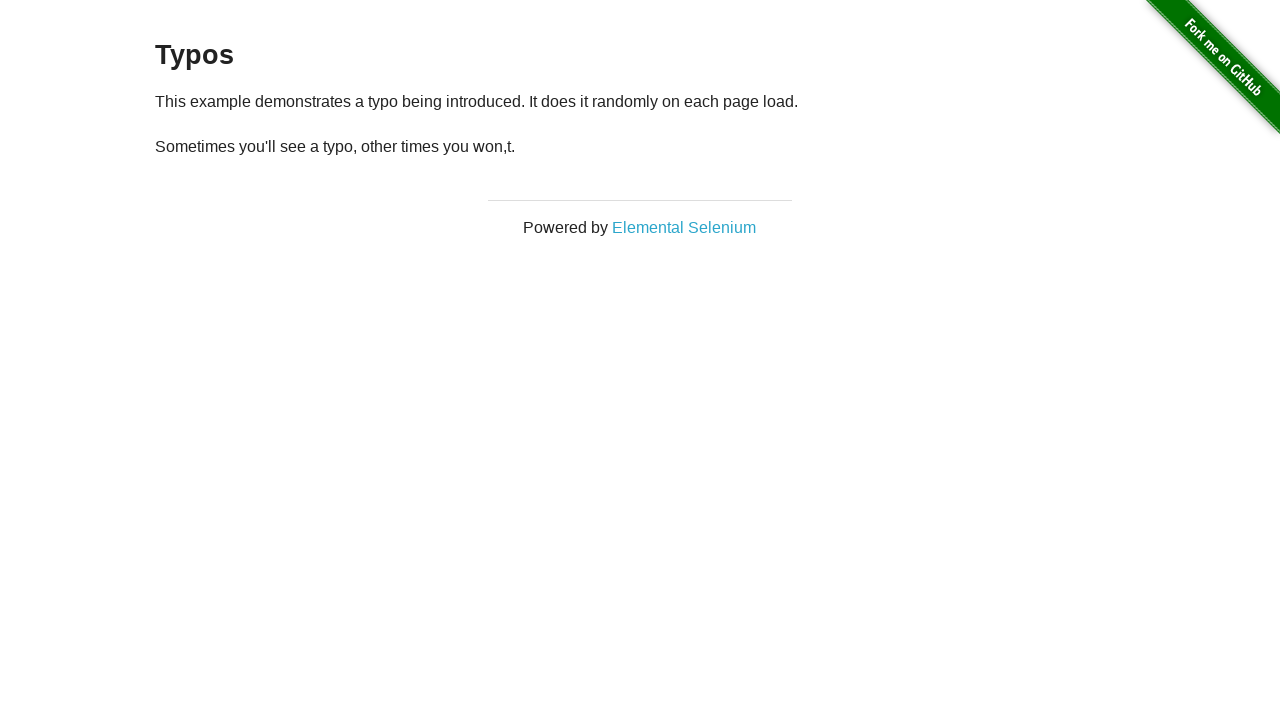

Retrieved updated paragraph text: '
  Sometimes you'll see a typo, other times you won,t.
'
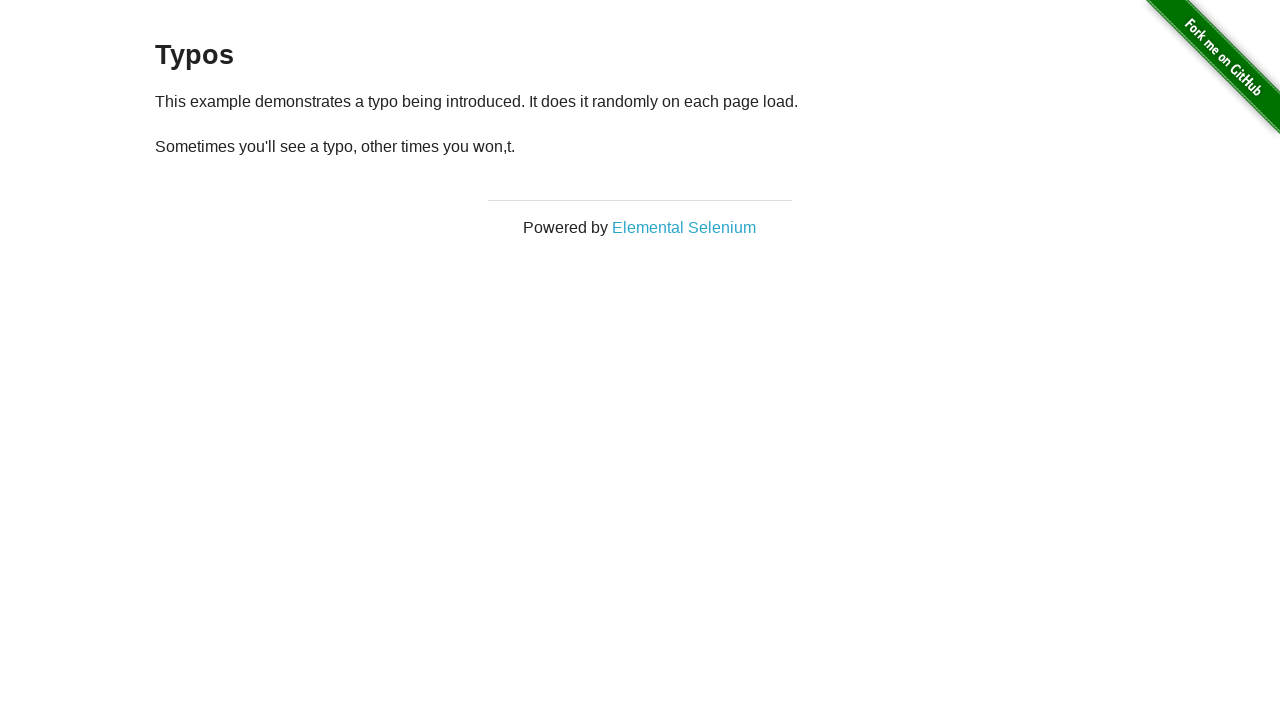

Reloaded page (attempt 7/10)
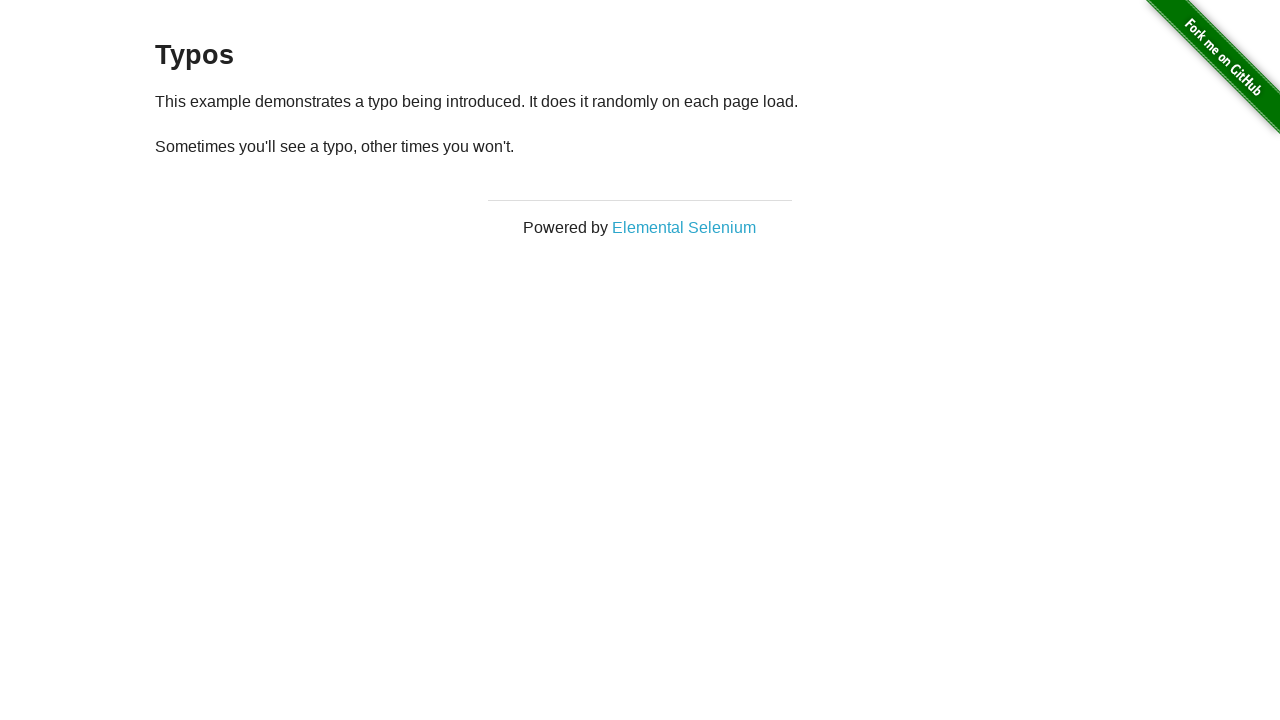

Waited for paragraph selector after reload
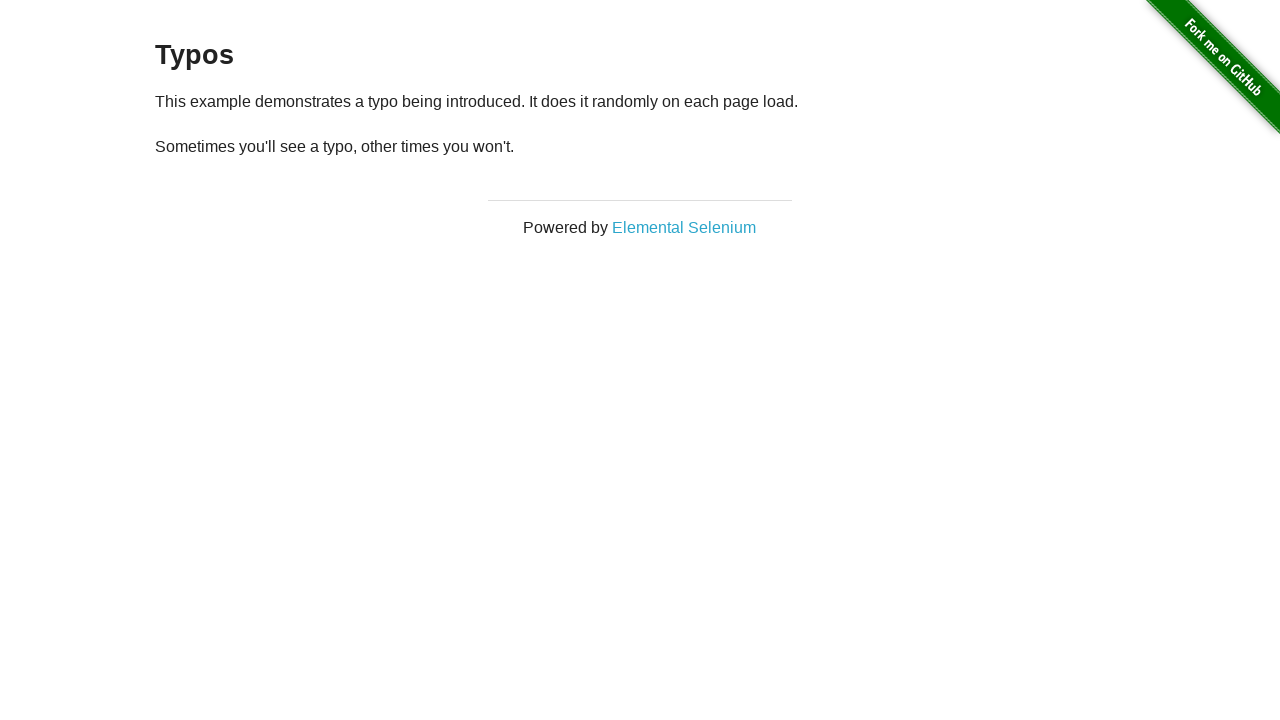

Retrieved updated paragraph text: '
  Sometimes you'll see a typo, other times you won't.
'
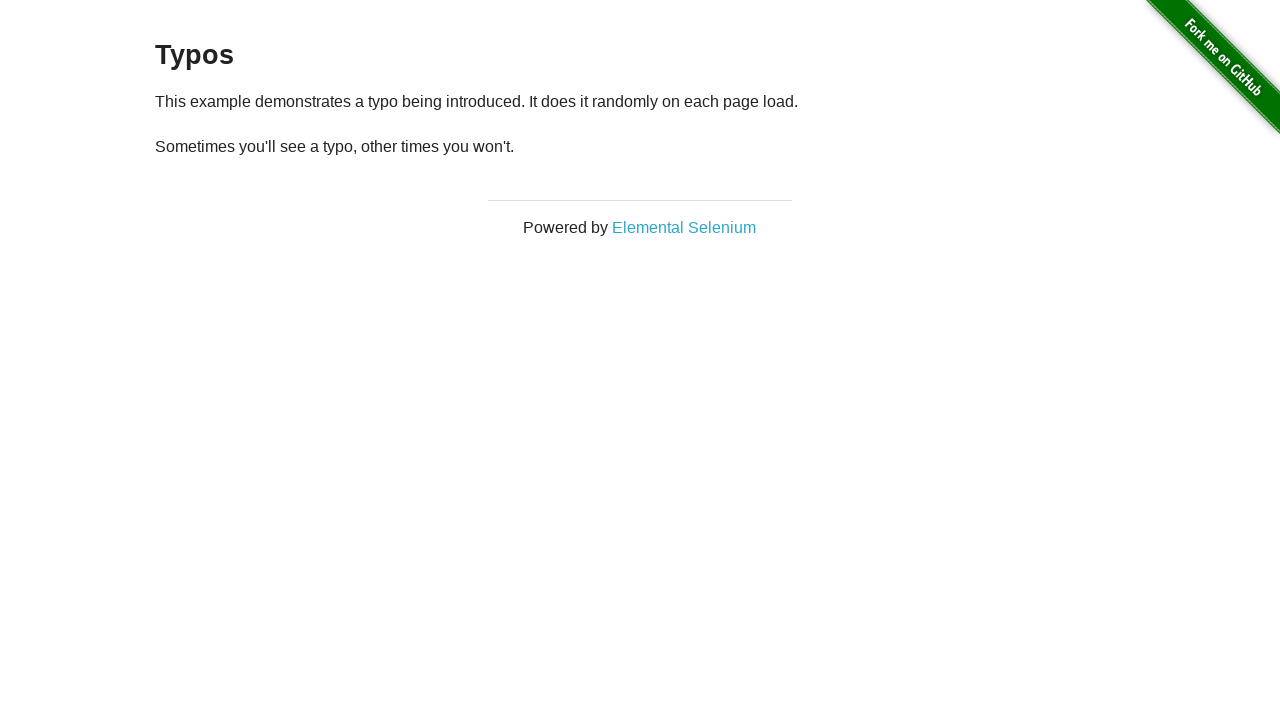

Reloaded page (attempt 8/10)
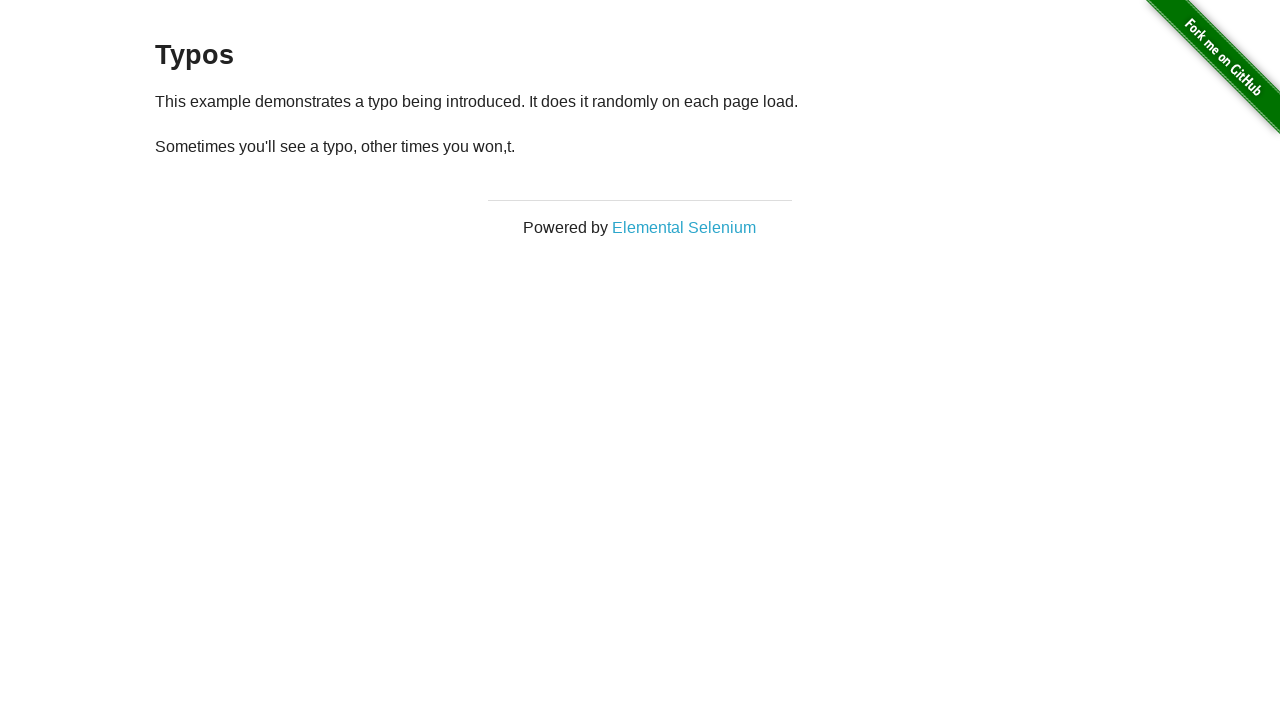

Waited for paragraph selector after reload
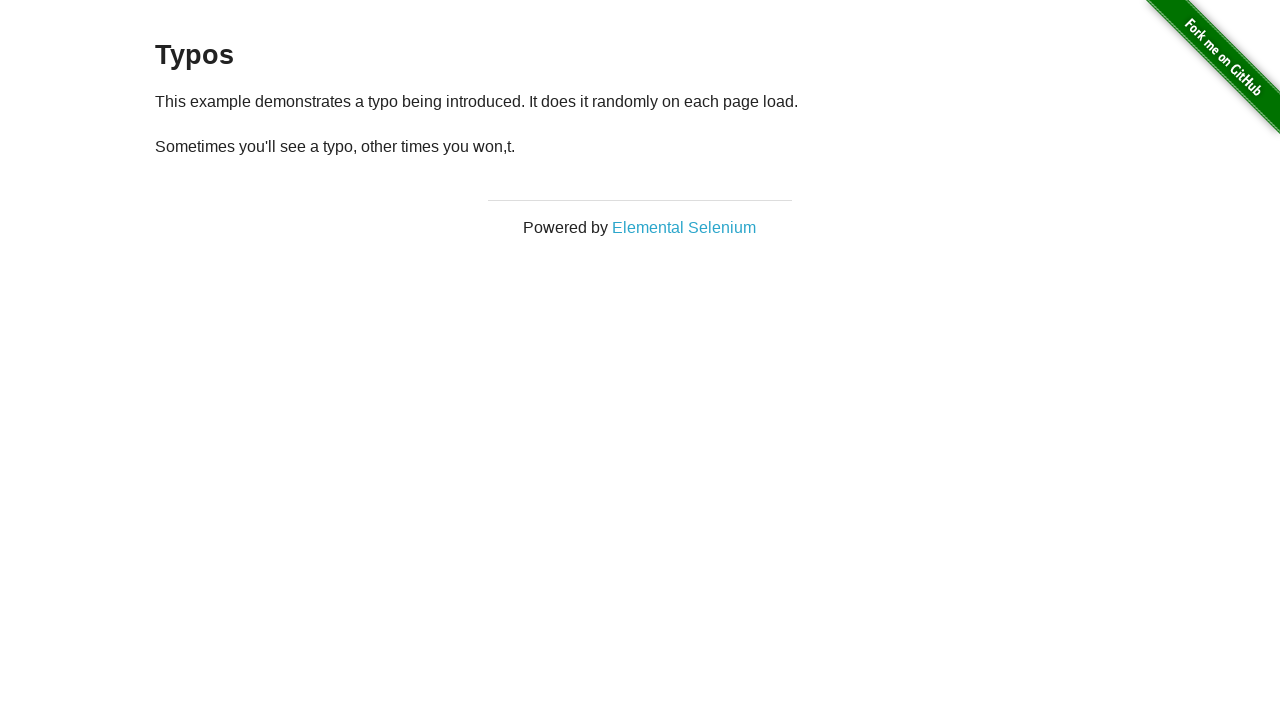

Retrieved updated paragraph text: '
  Sometimes you'll see a typo, other times you won,t.
'
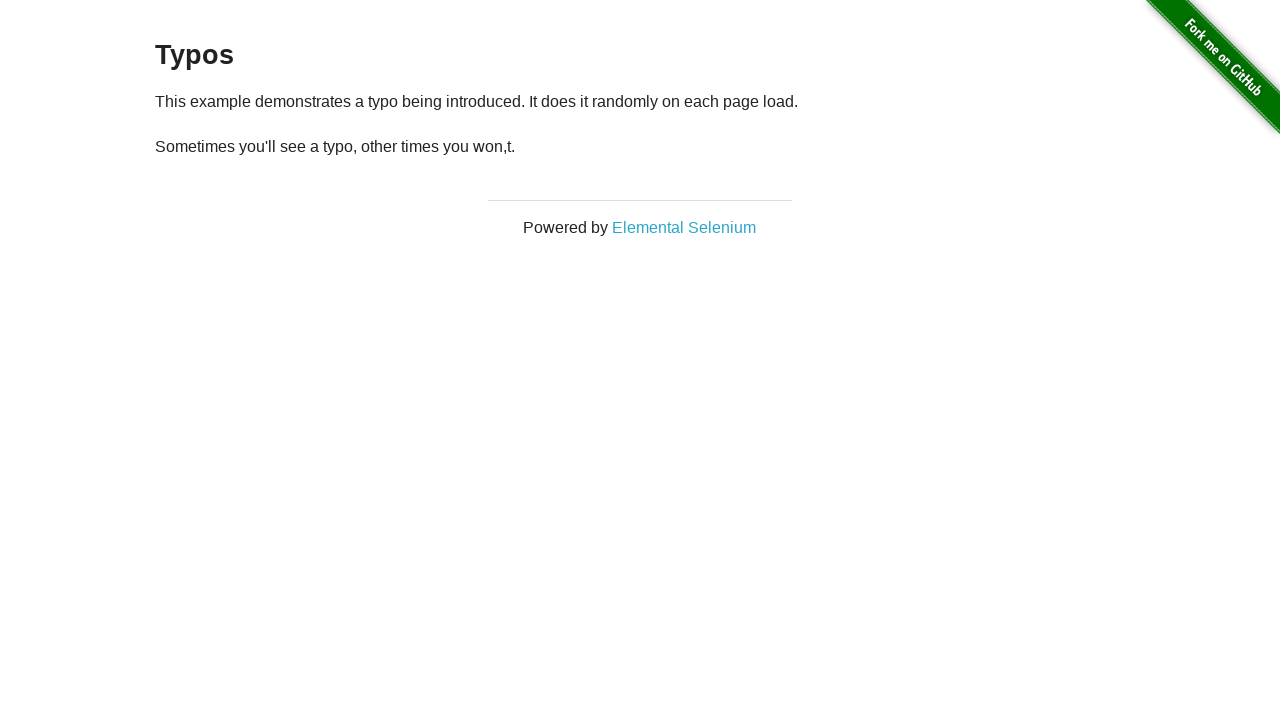

Reloaded page (attempt 9/10)
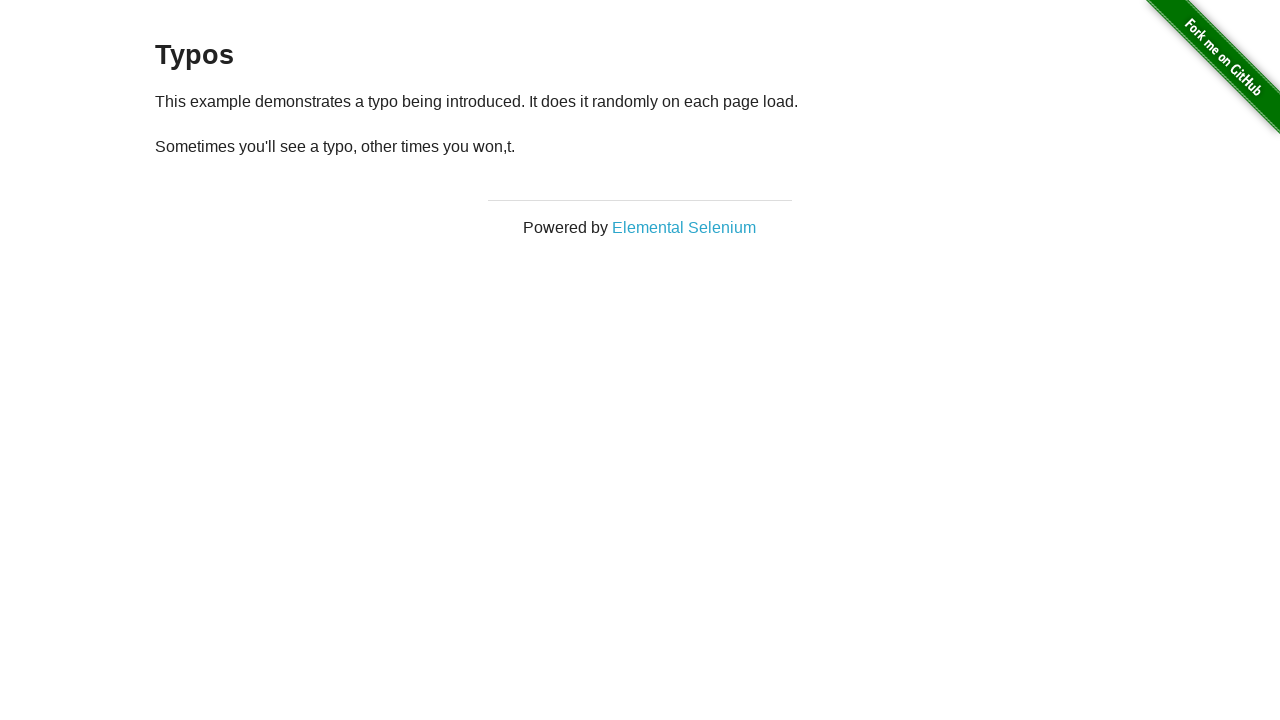

Waited for paragraph selector after reload
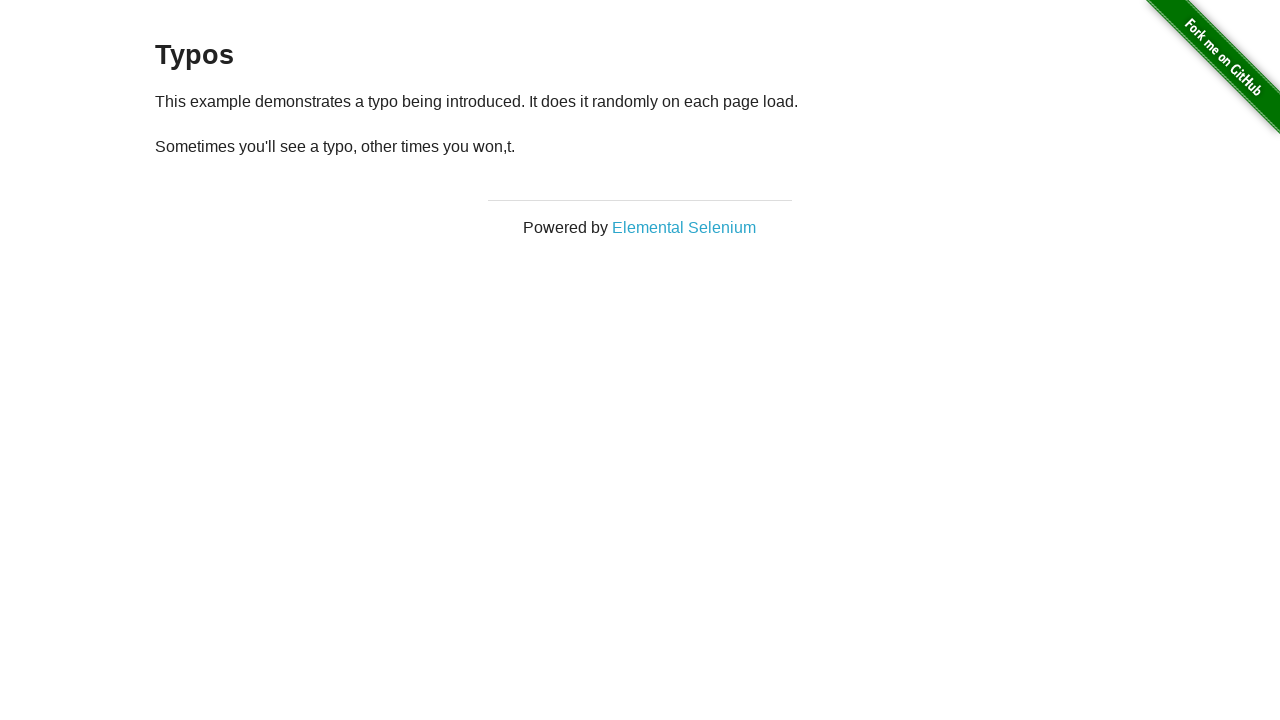

Retrieved updated paragraph text: '
  Sometimes you'll see a typo, other times you won,t.
'
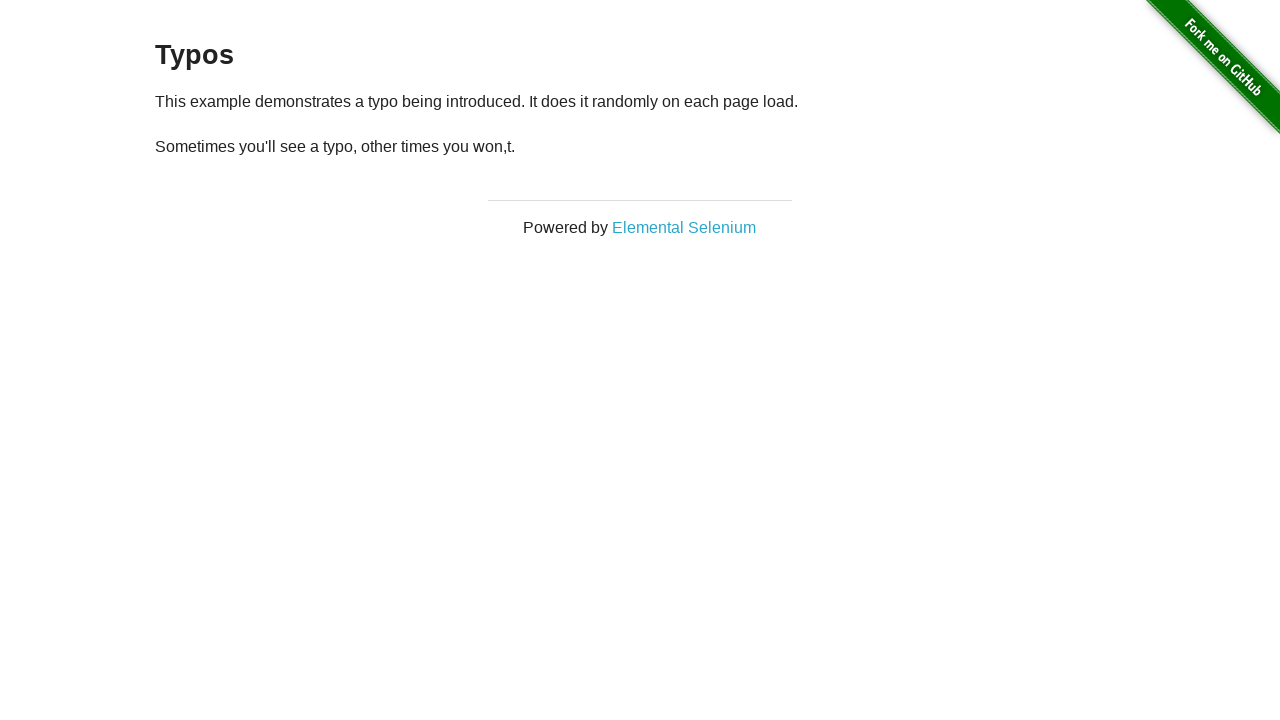

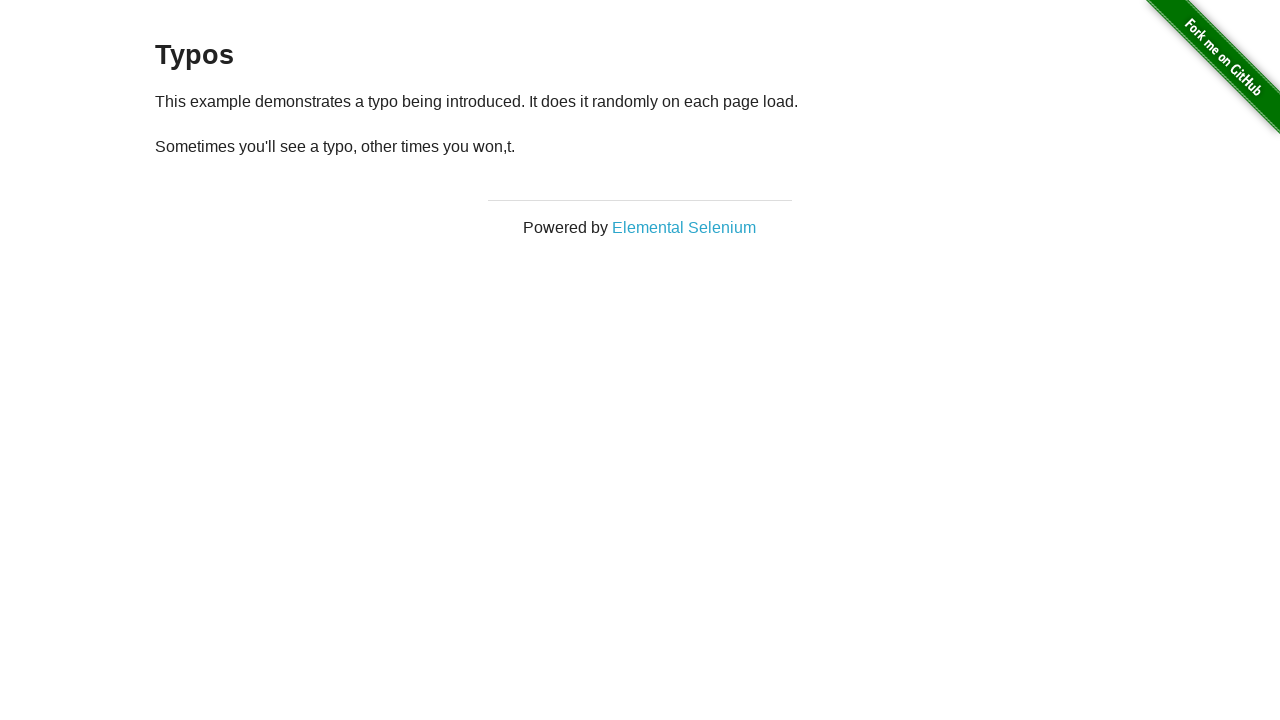